Navigates to CSDN website and verifies the page loads by checking the title

Starting URL: https://www.csdn.net/

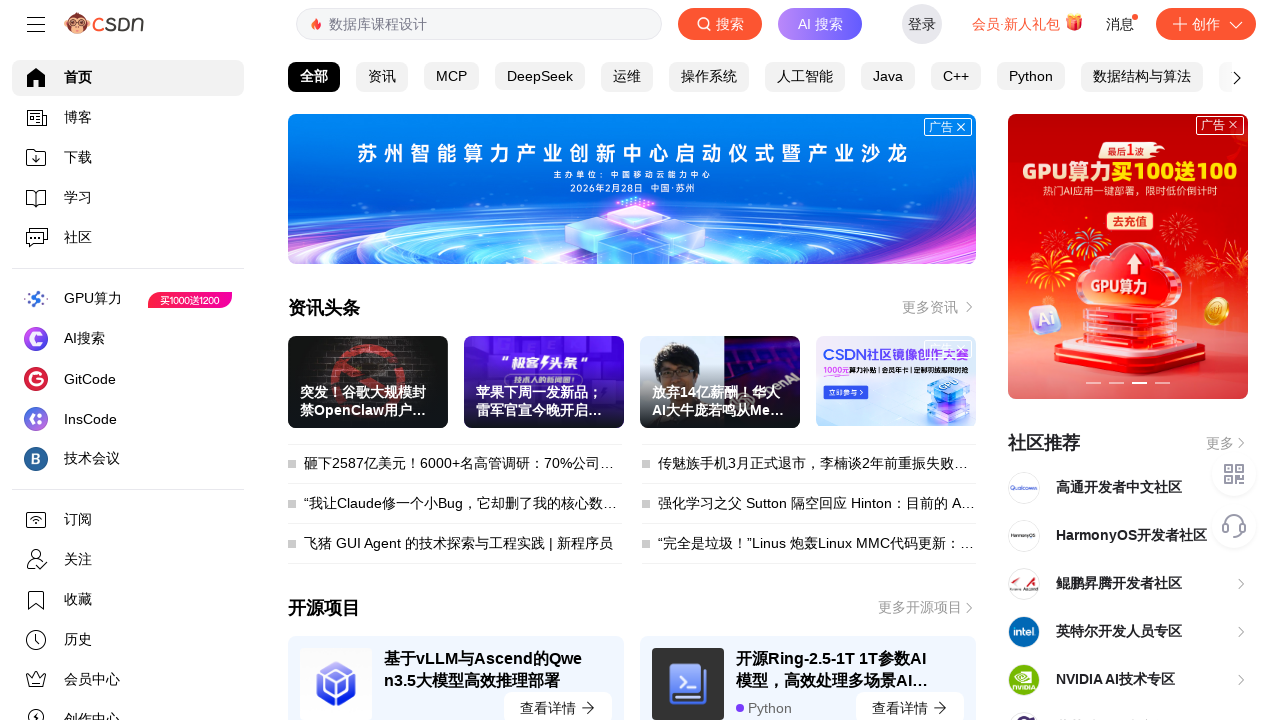

Waited for page to reach domcontentloaded state
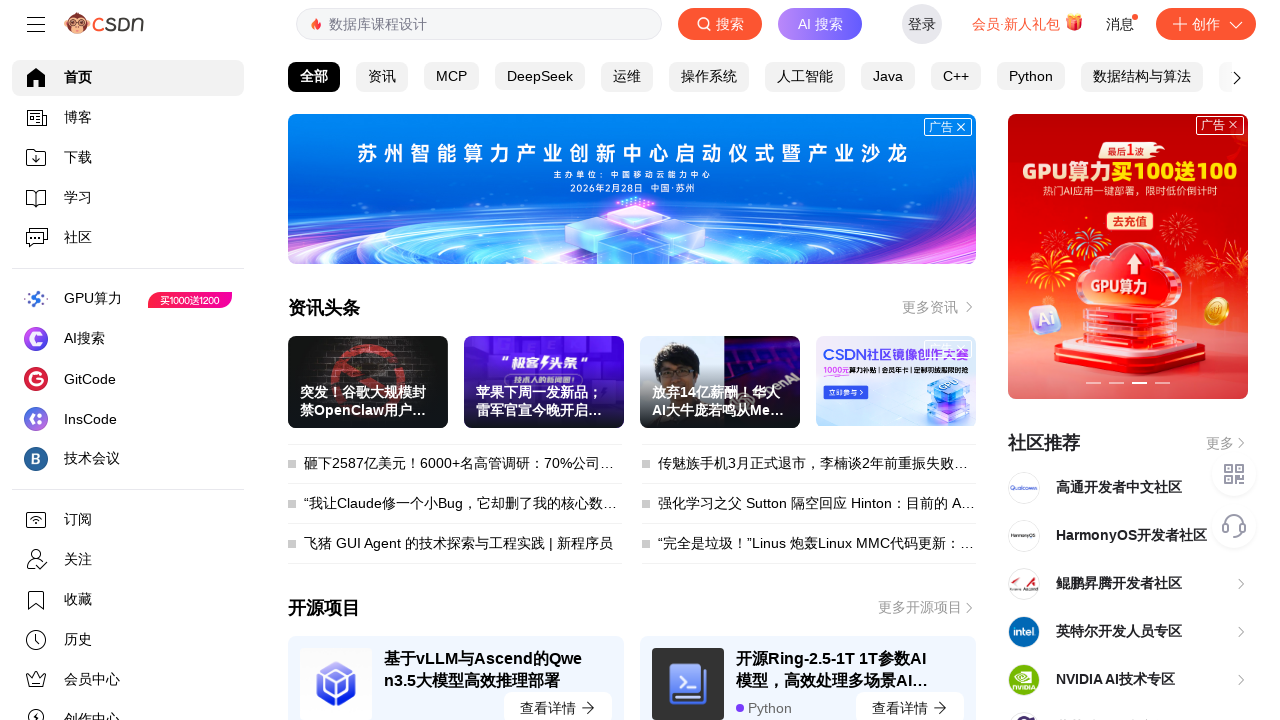

Retrieved page title: CSDN_专业开发者社区_已接入DeepSeek R1-0528版本
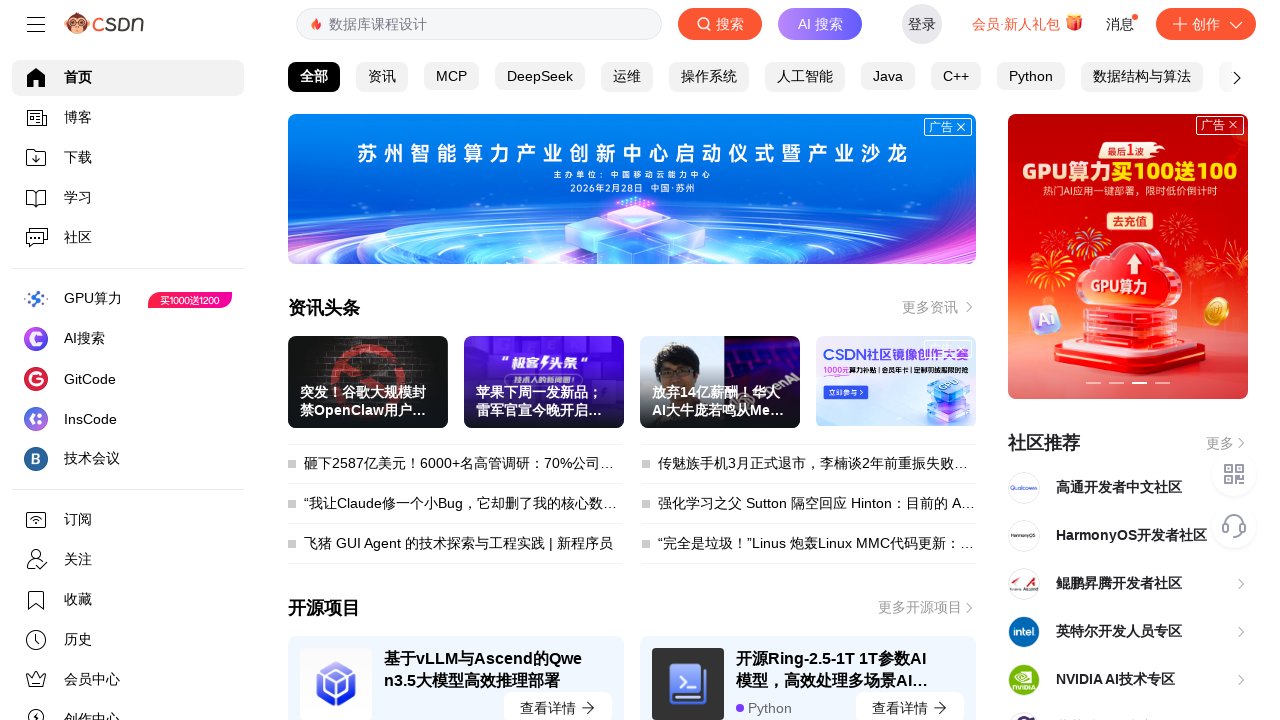

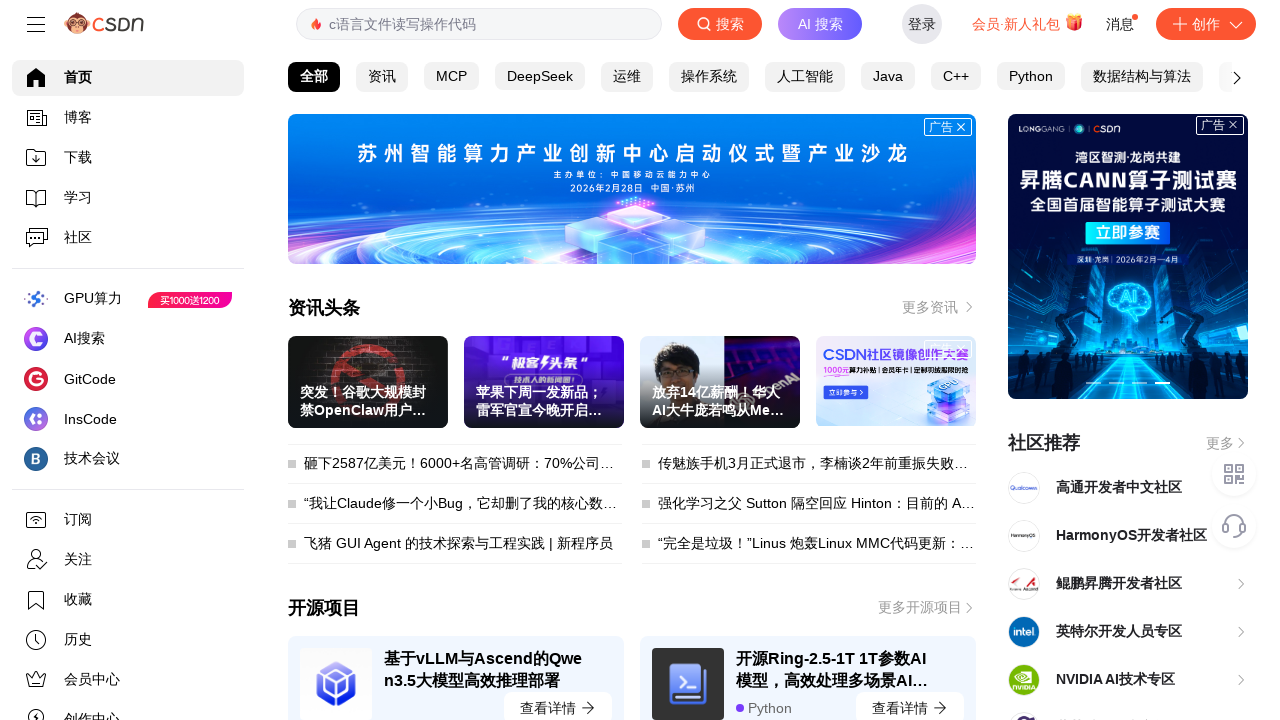